Navigates to a form page and interacts with radio button elements in a specific section of the page

Starting URL: http://www.echoecho.com/htmlforms10.htm

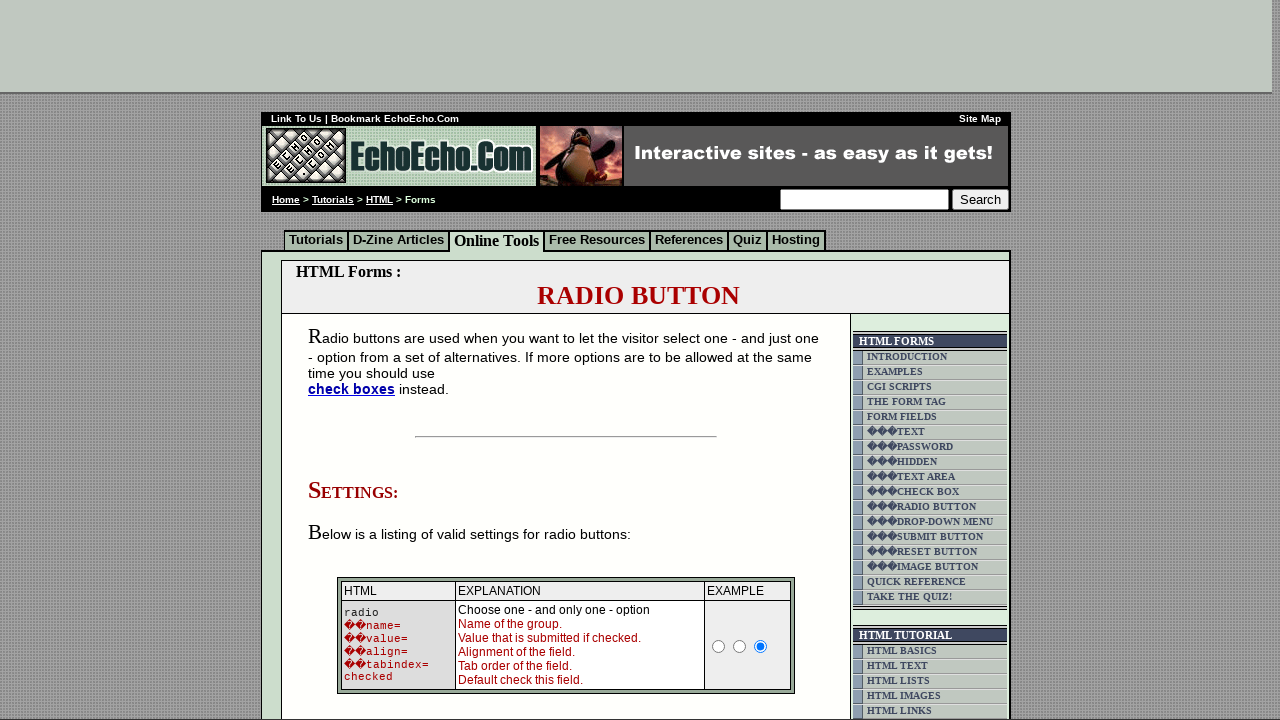

Waited for page to load with networkidle state
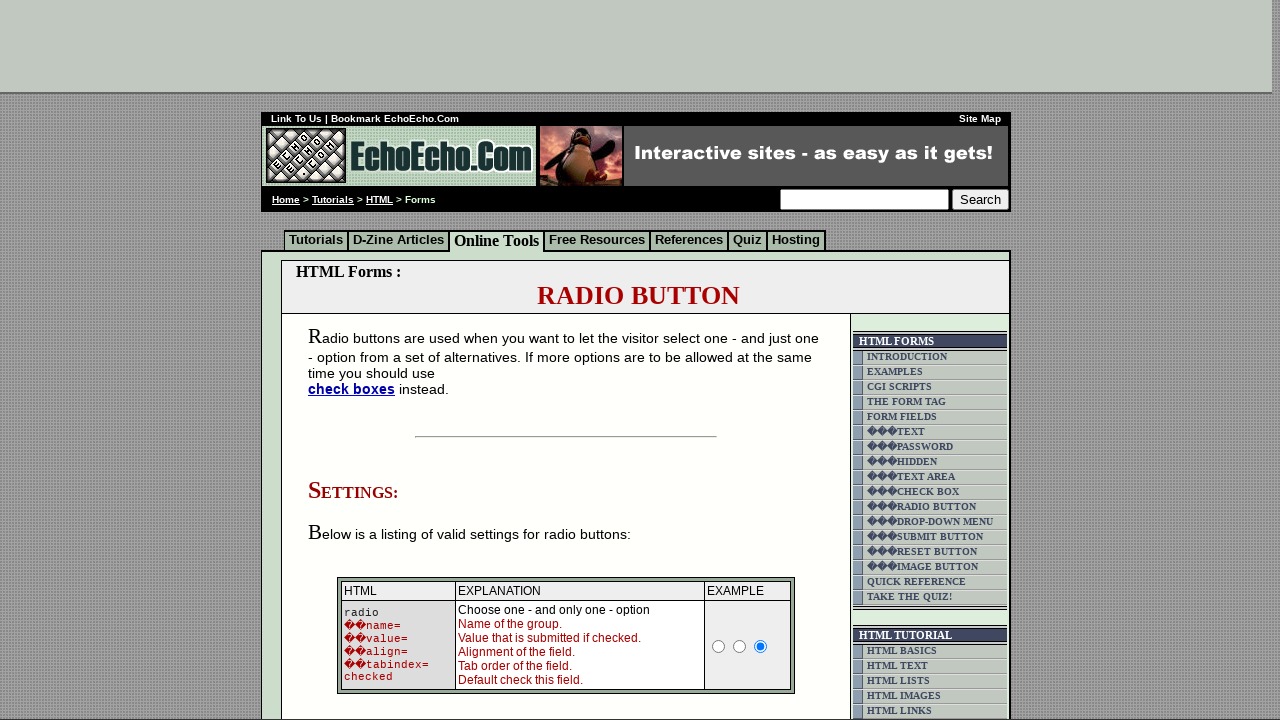

Located radio button container block on the form
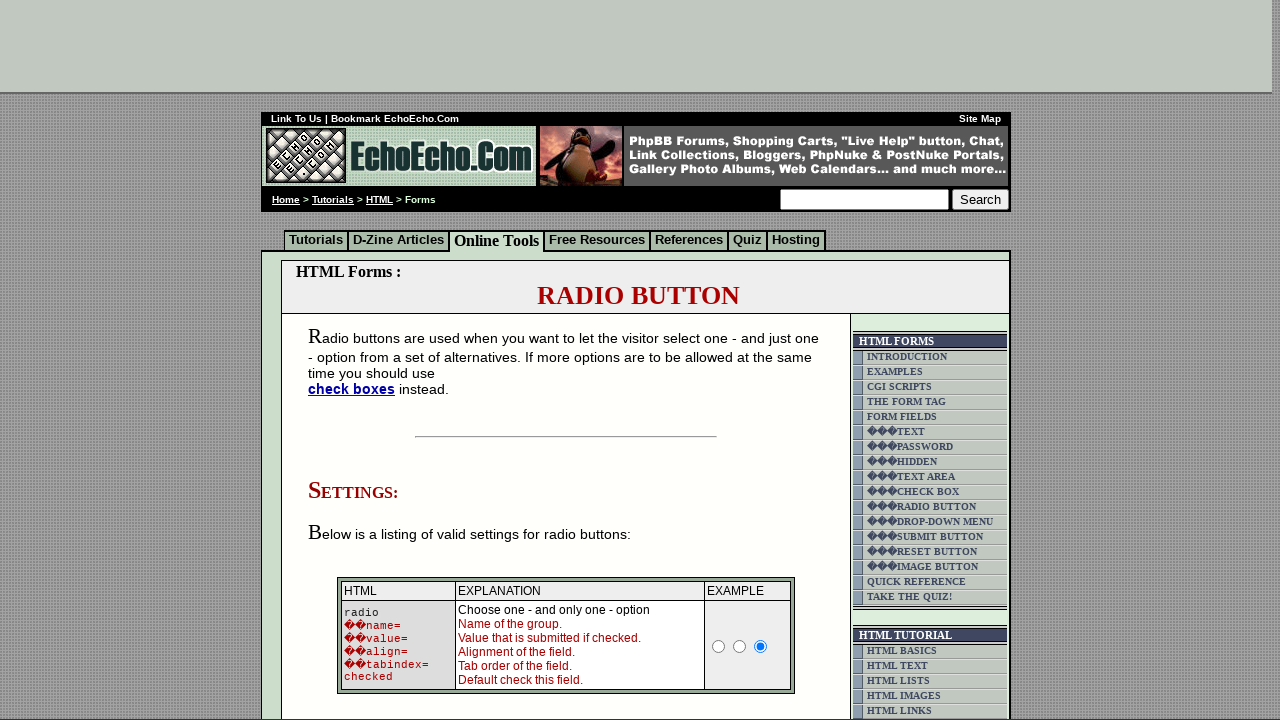

Located all radio buttons with name 'group1' within the block
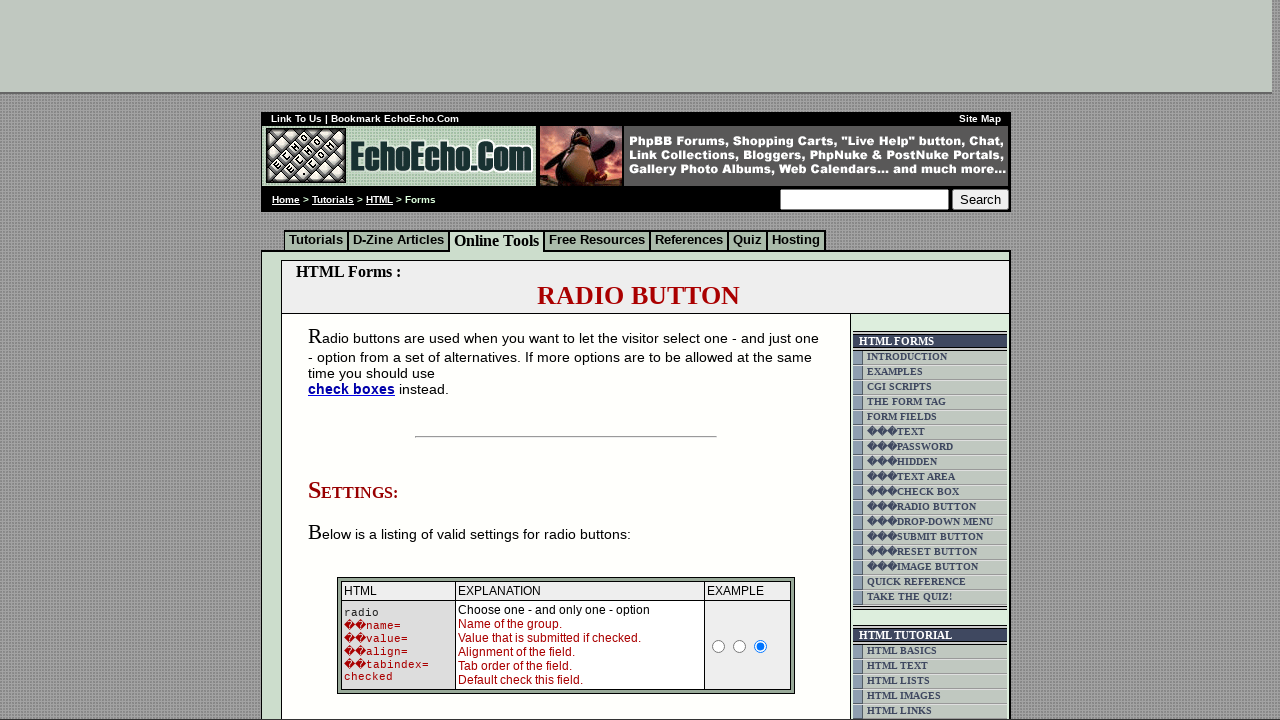

Retrieved count of radio buttons: 3
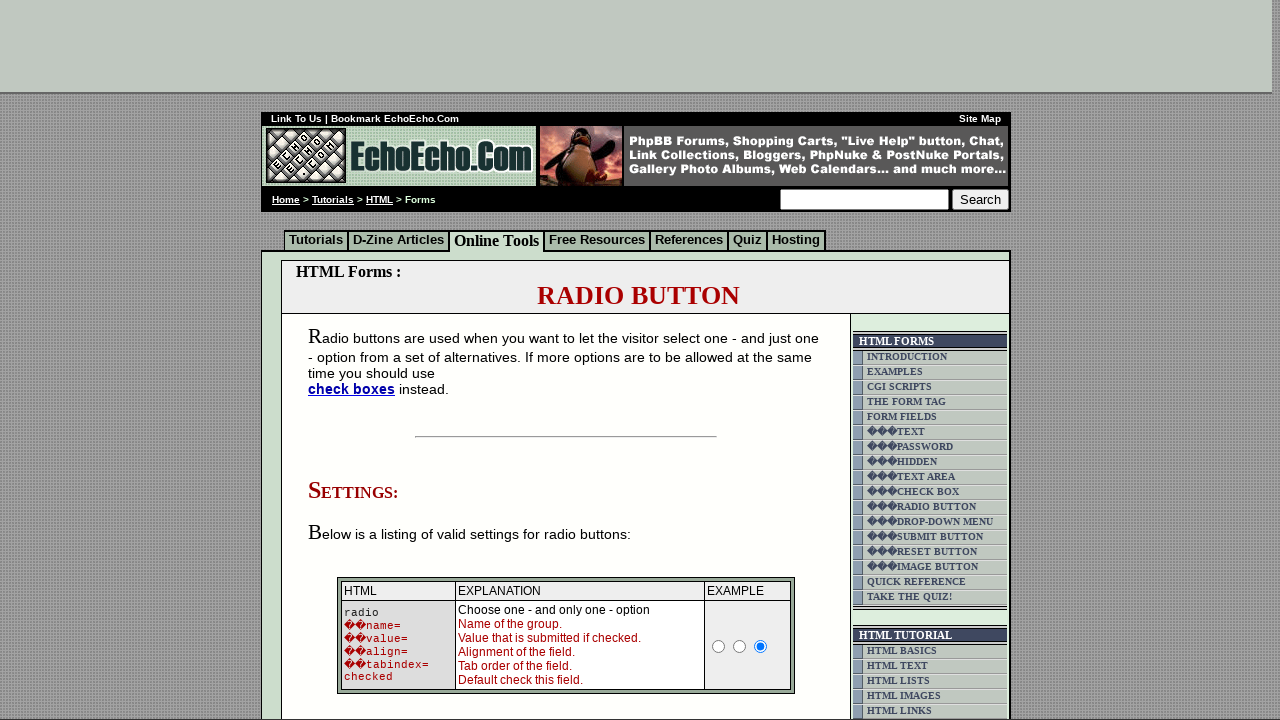

Retrieved radio button 1 value: Milk
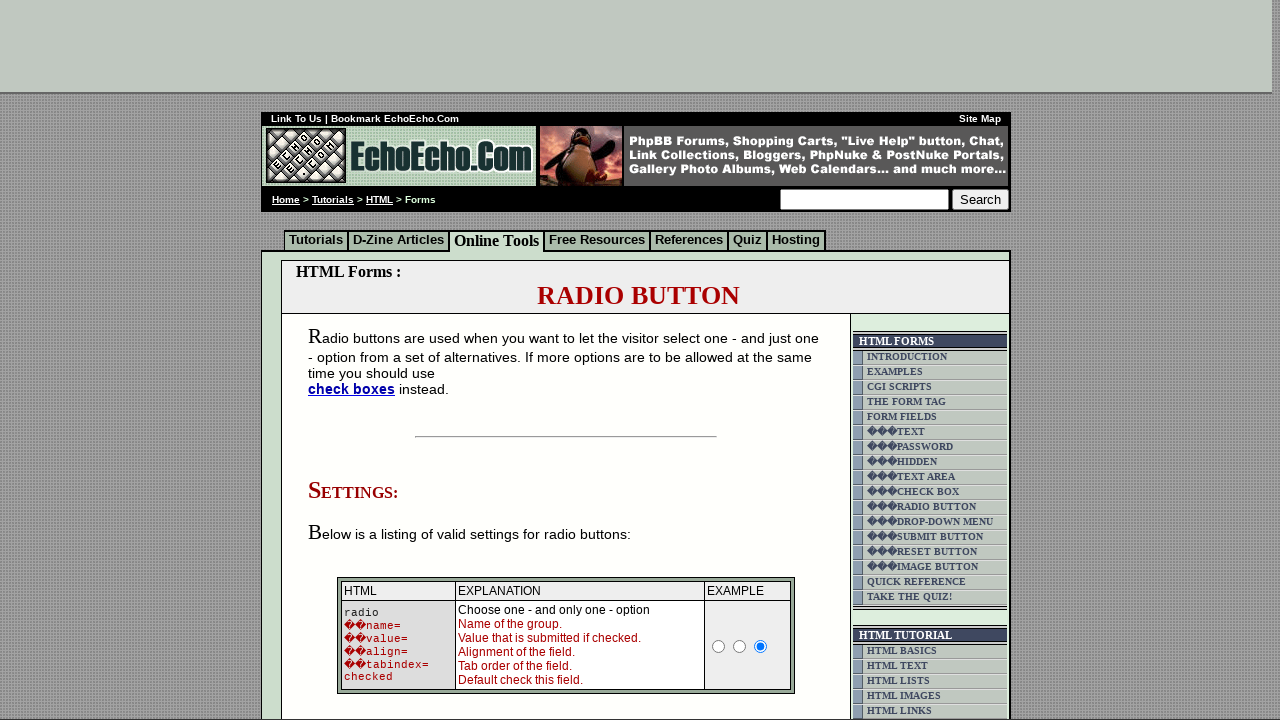

Retrieved radio button 2 value: Butter
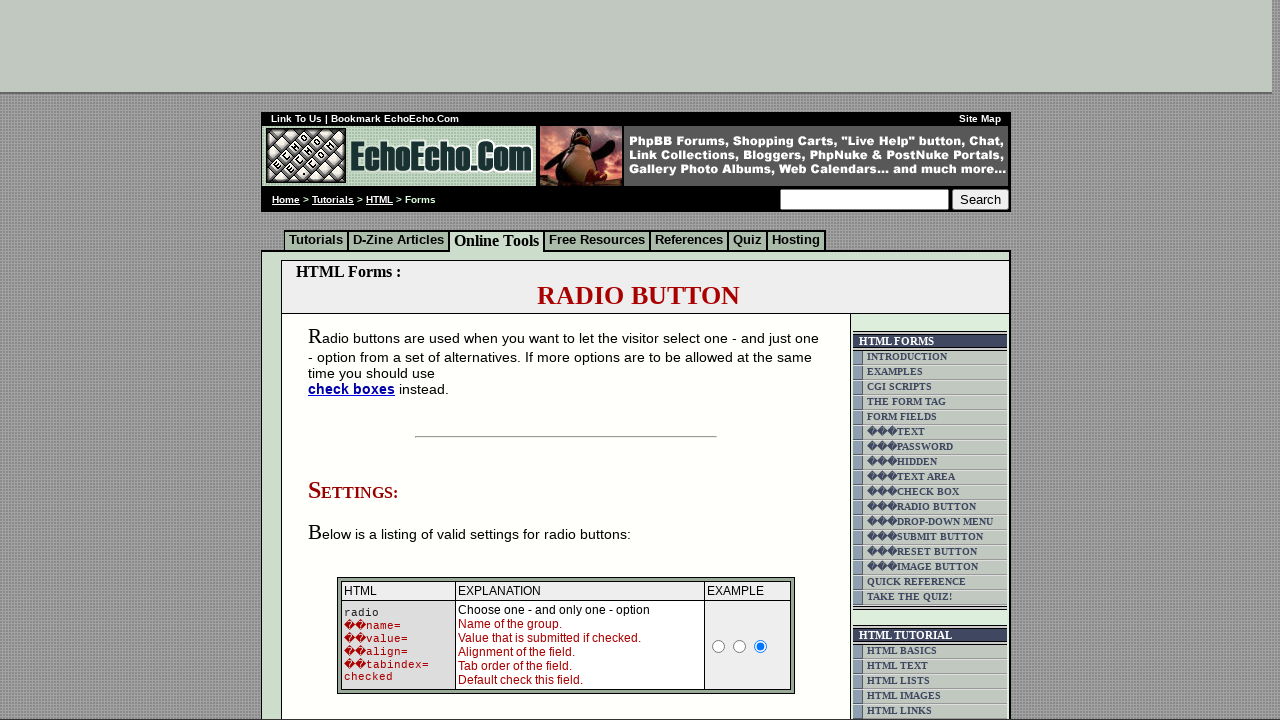

Retrieved radio button 3 value: Cheese
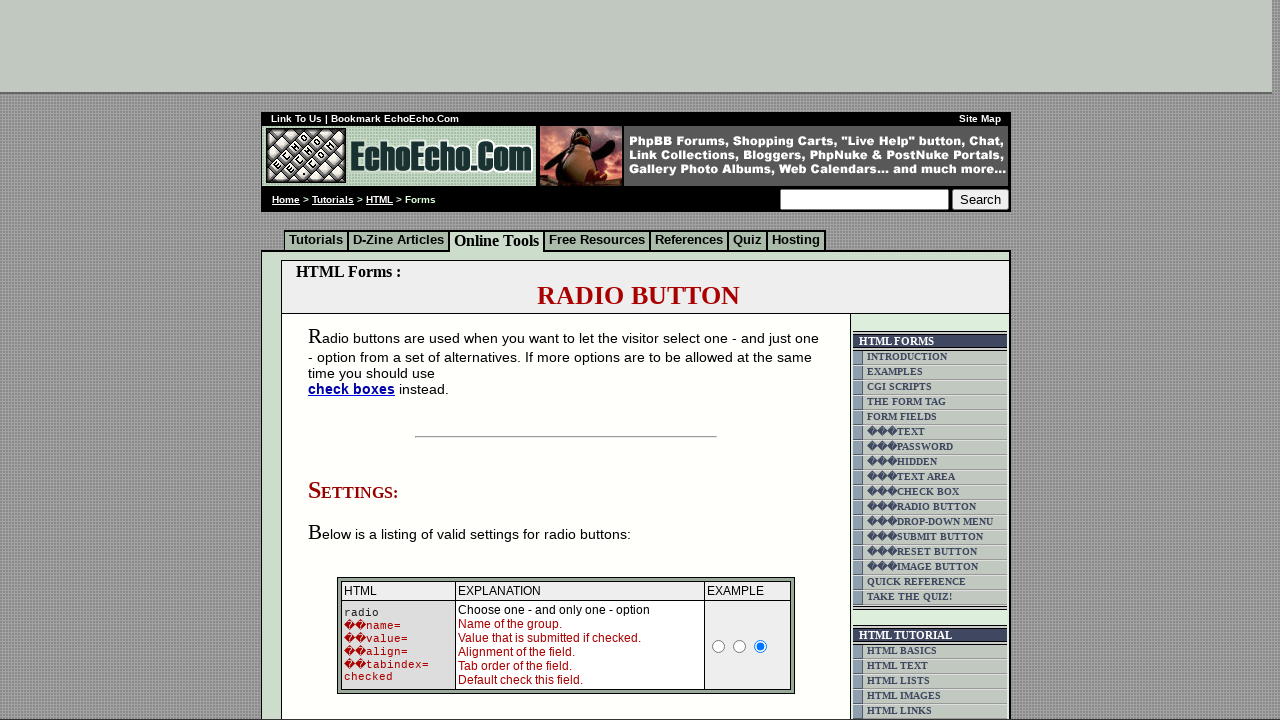

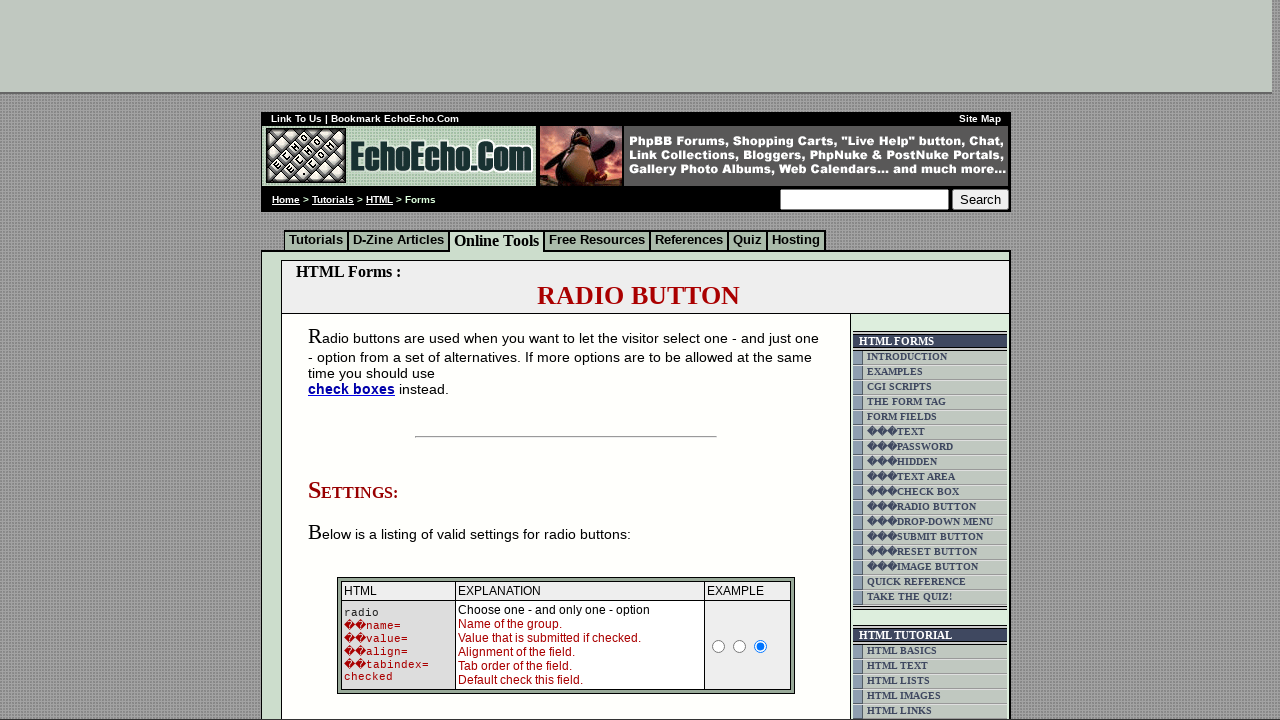